Simple navigation test that opens the ISRO (Indian Space Research Organisation) official website and verifies the page loads.

Starting URL: https://www.isro.gov.in/

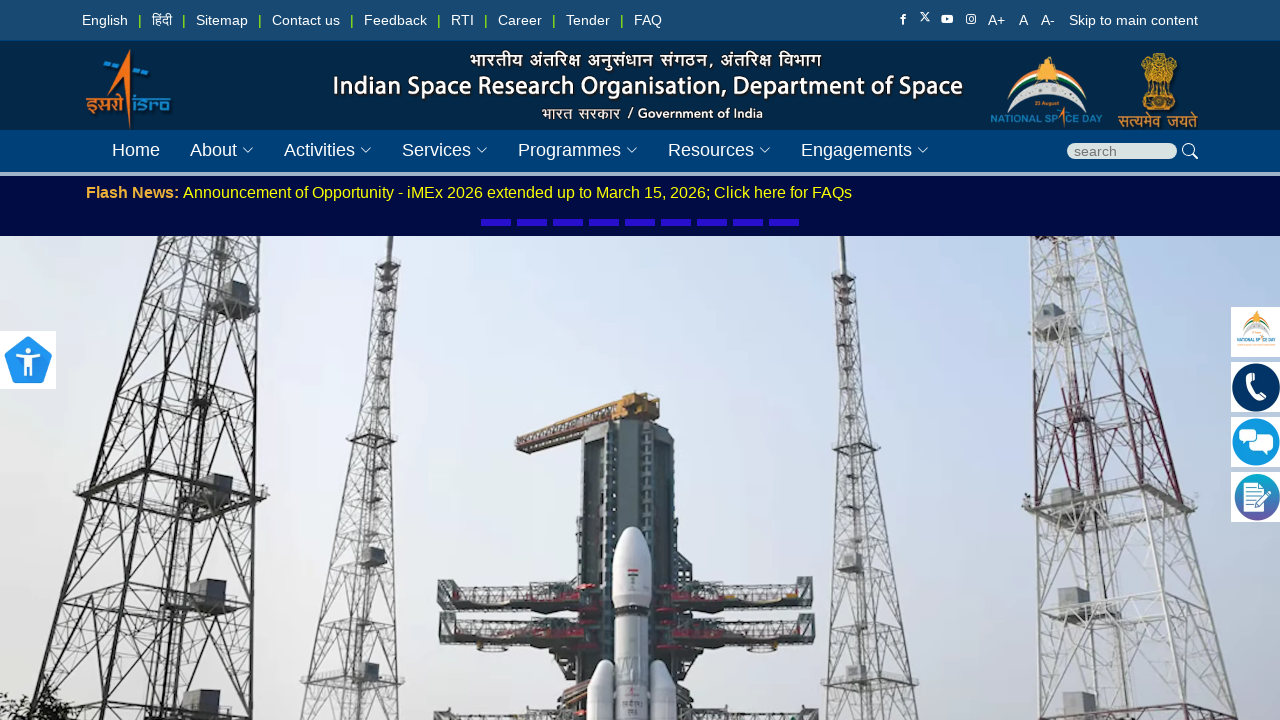

Navigated to ISRO official website (https://www.isro.gov.in/)
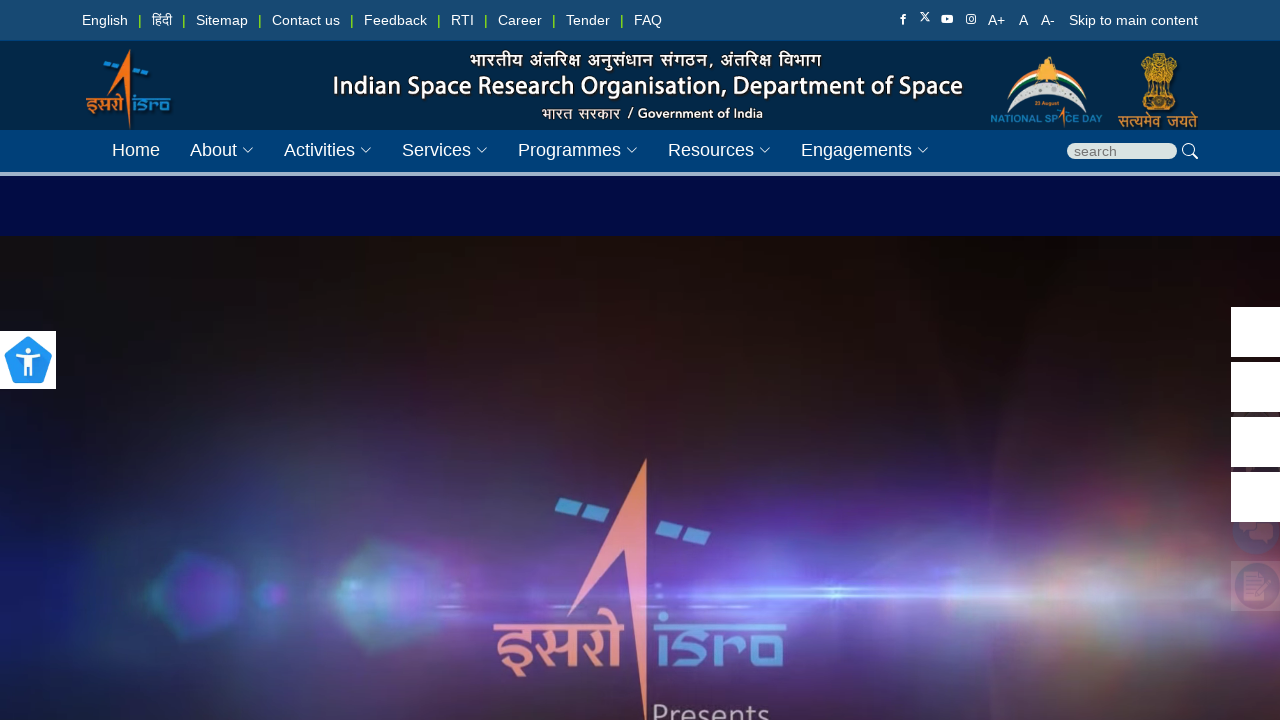

Page fully loaded (domcontentloaded state reached)
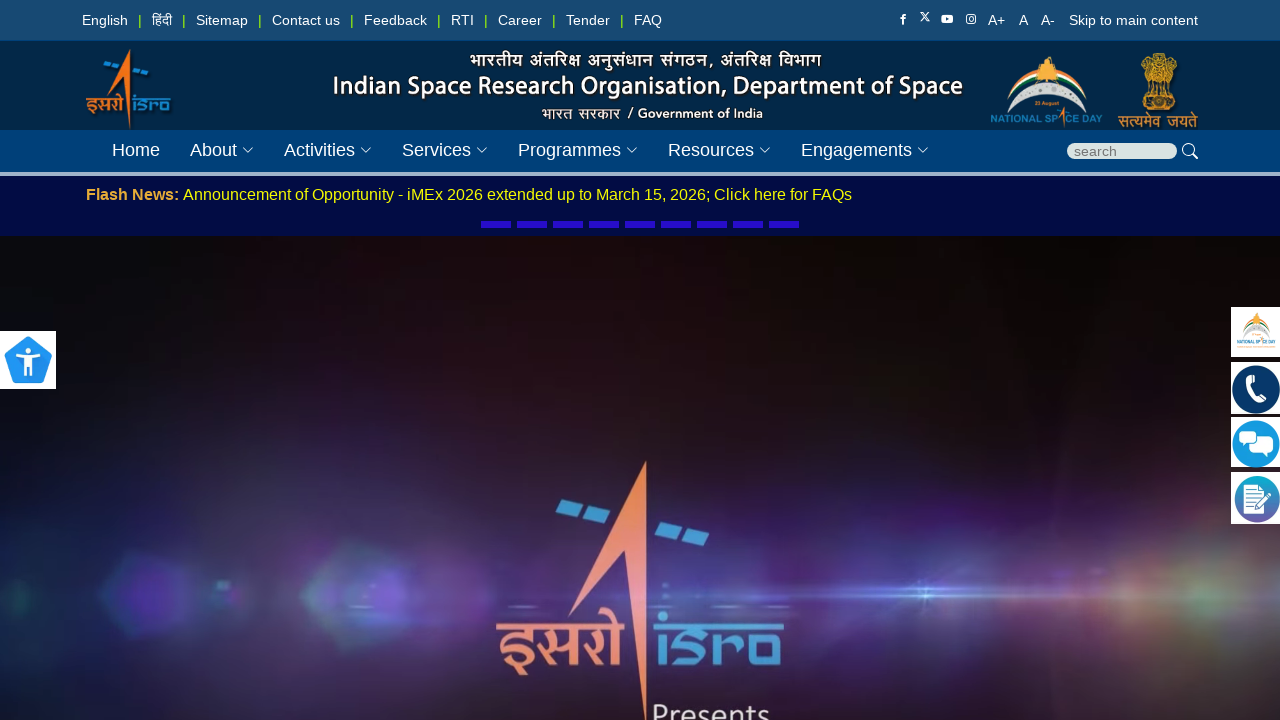

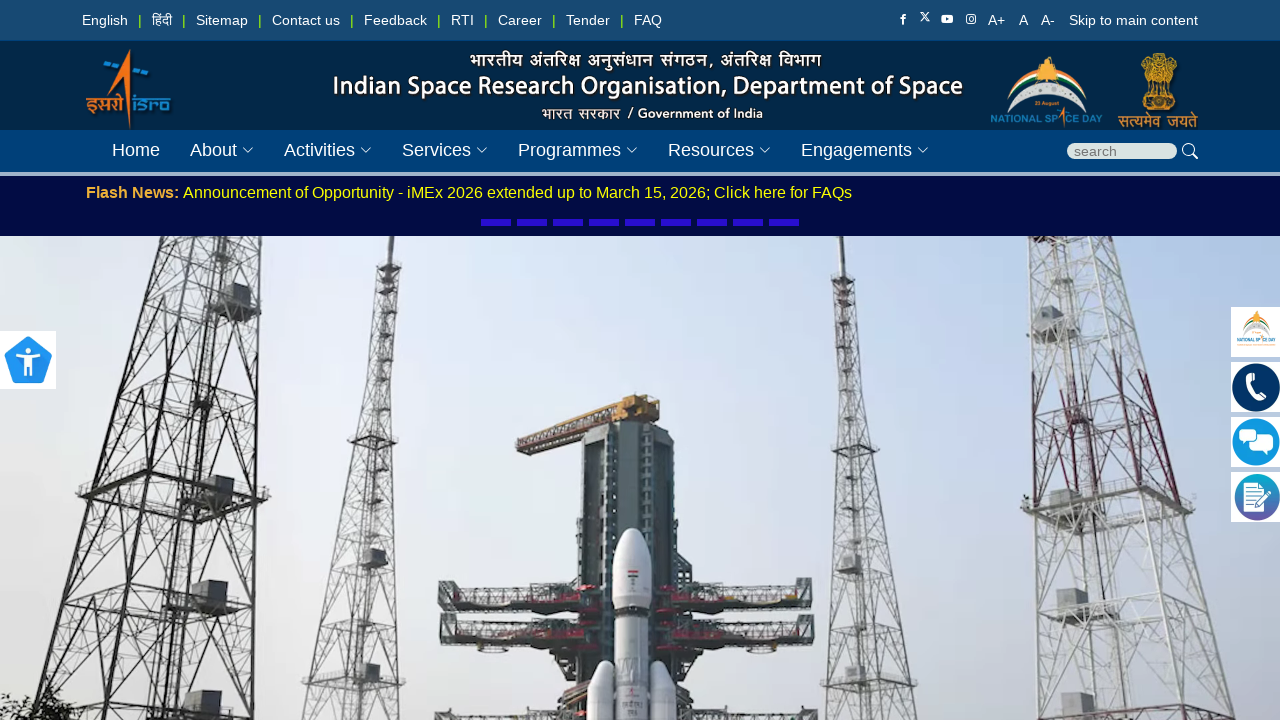